Verifies that the authorization form elements (phone/email input and get code button) are displayed on the page

Starting URL: https://lk.rt.ru/

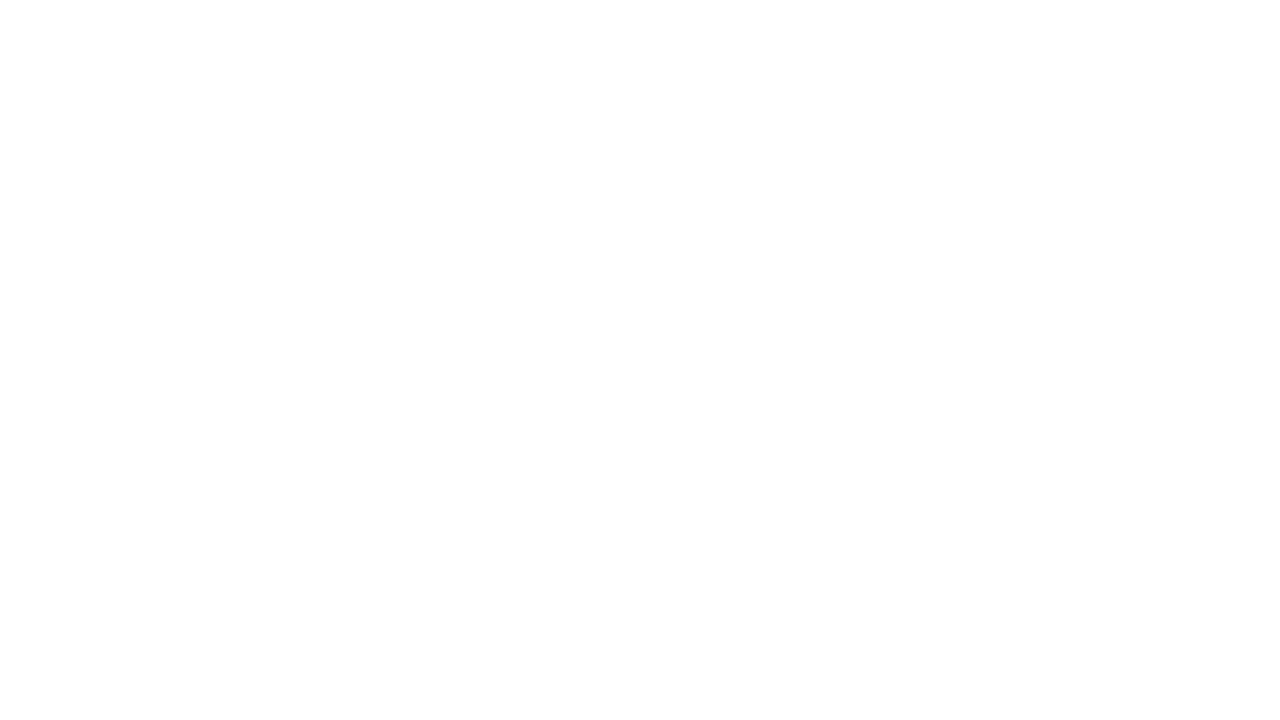

Phone/email input field appeared on the page
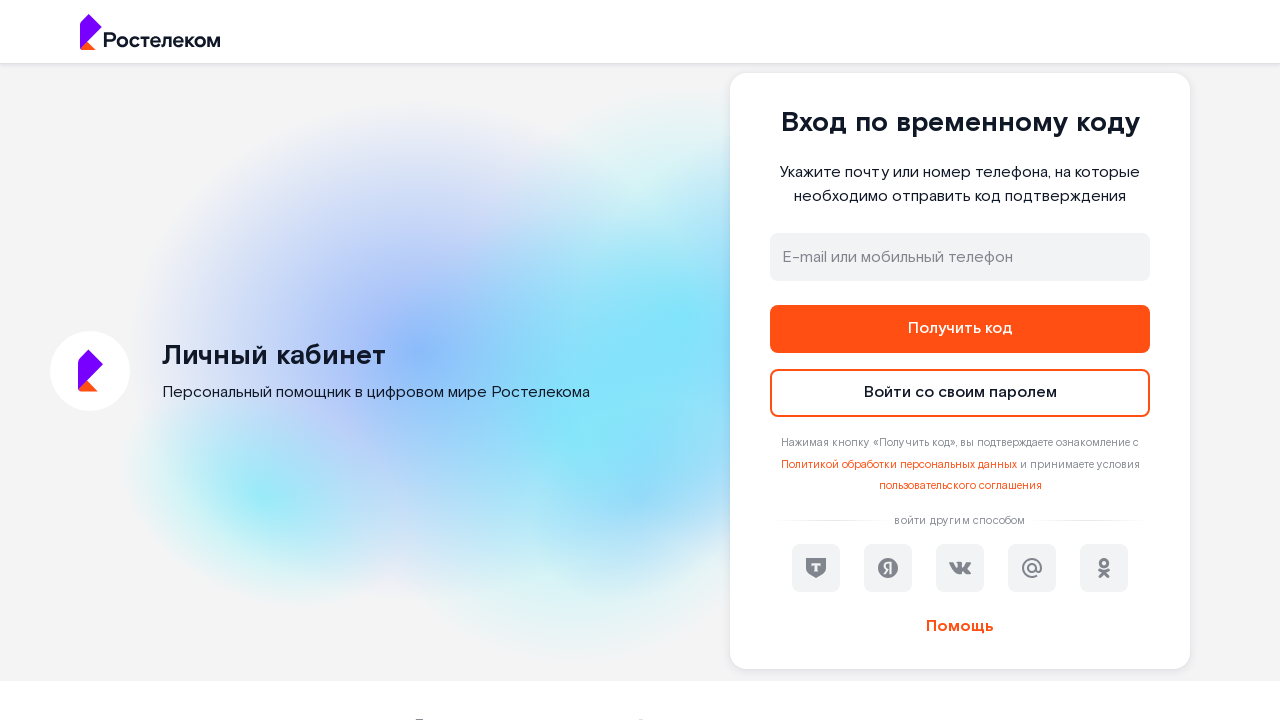

Get code button appeared on the page
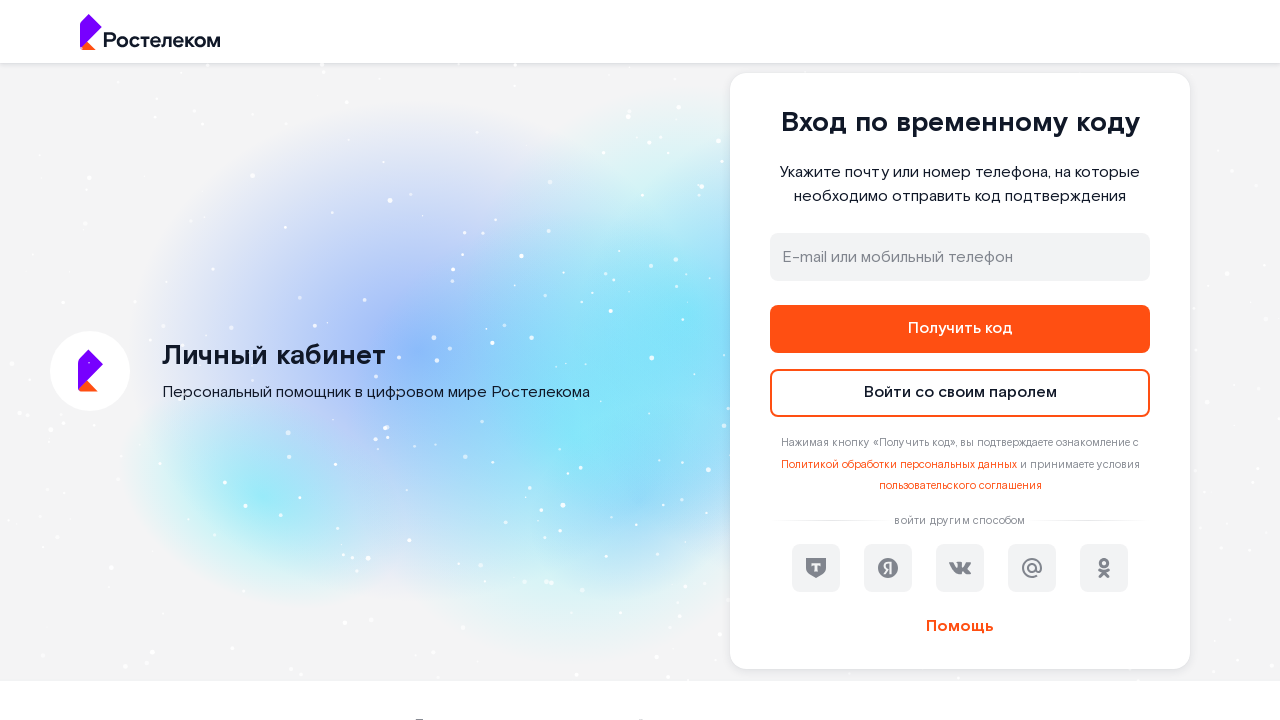

Verified that phone/email input field is visible
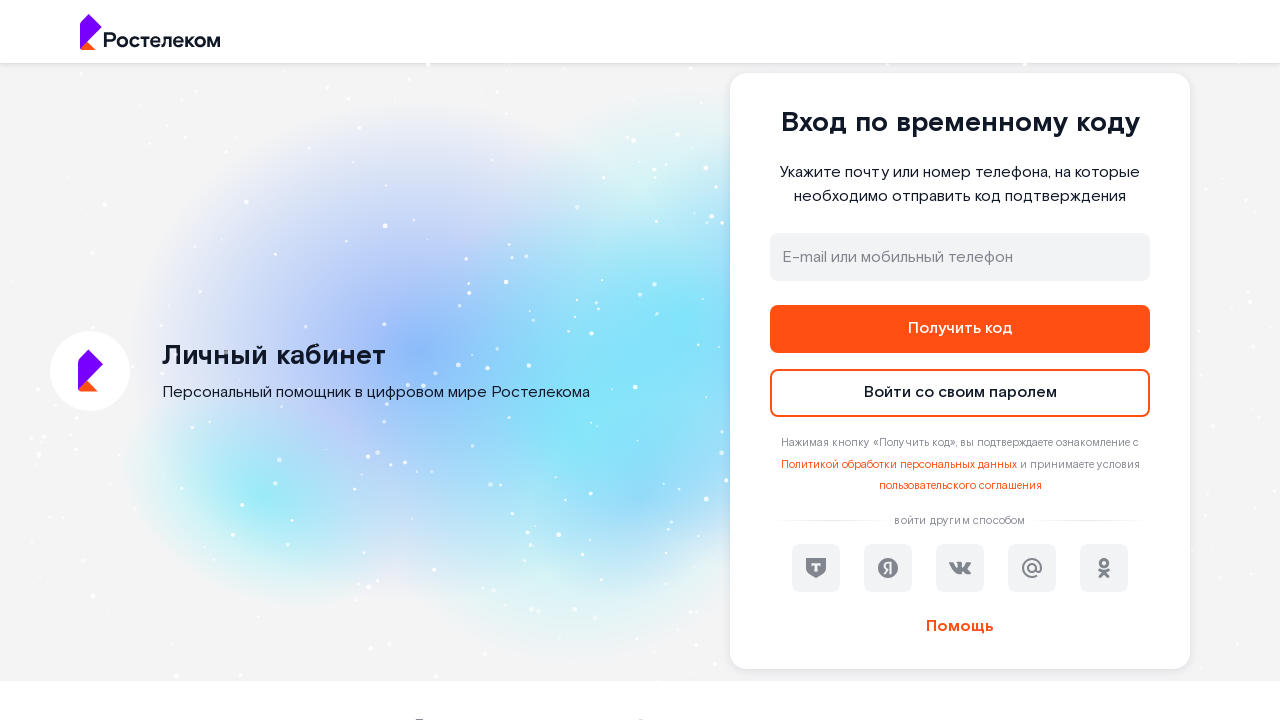

Verified that get code button is visible
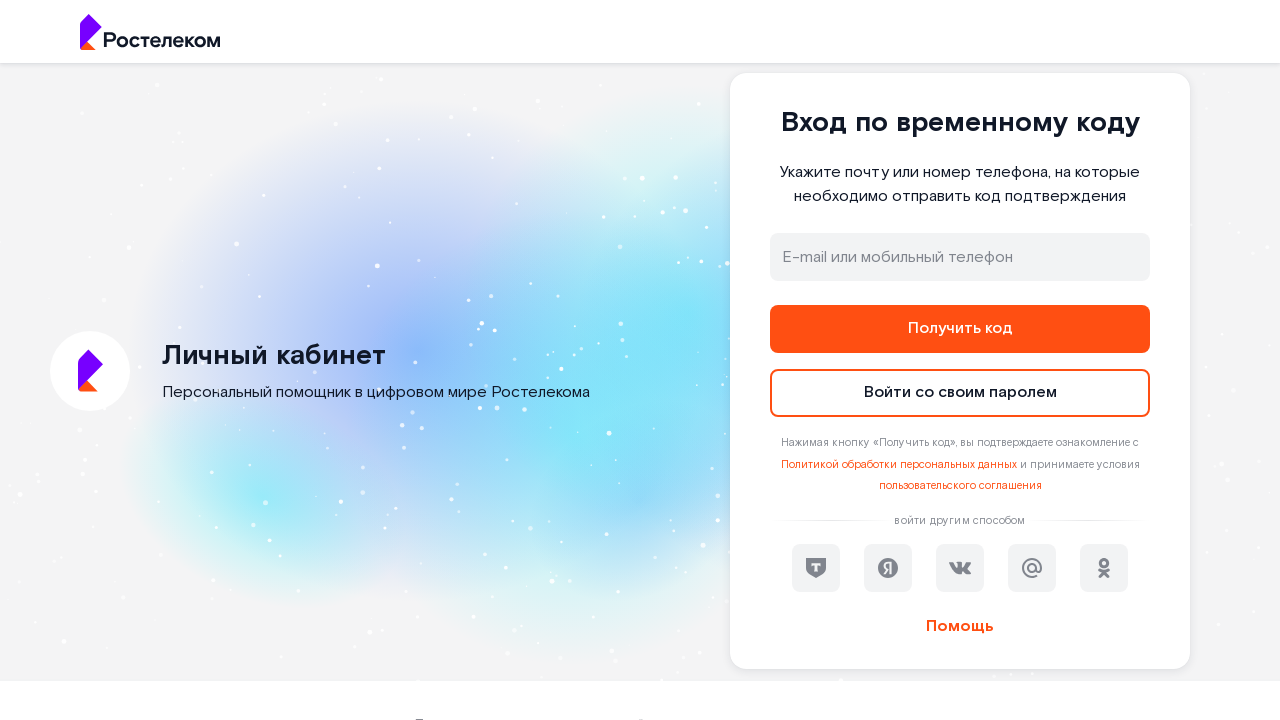

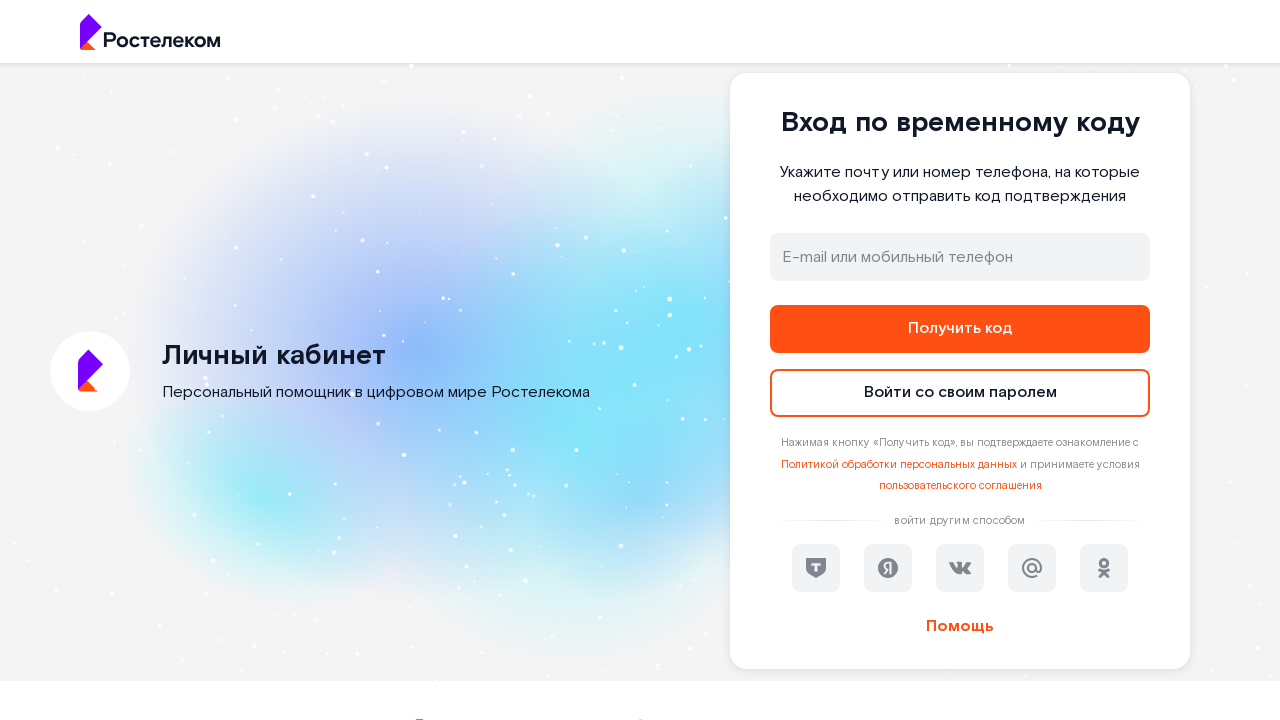